Searches for "phone", clicks on the first product result, and verifies the product name contains "phone"

Starting URL: https://www.testotomasyonu.com

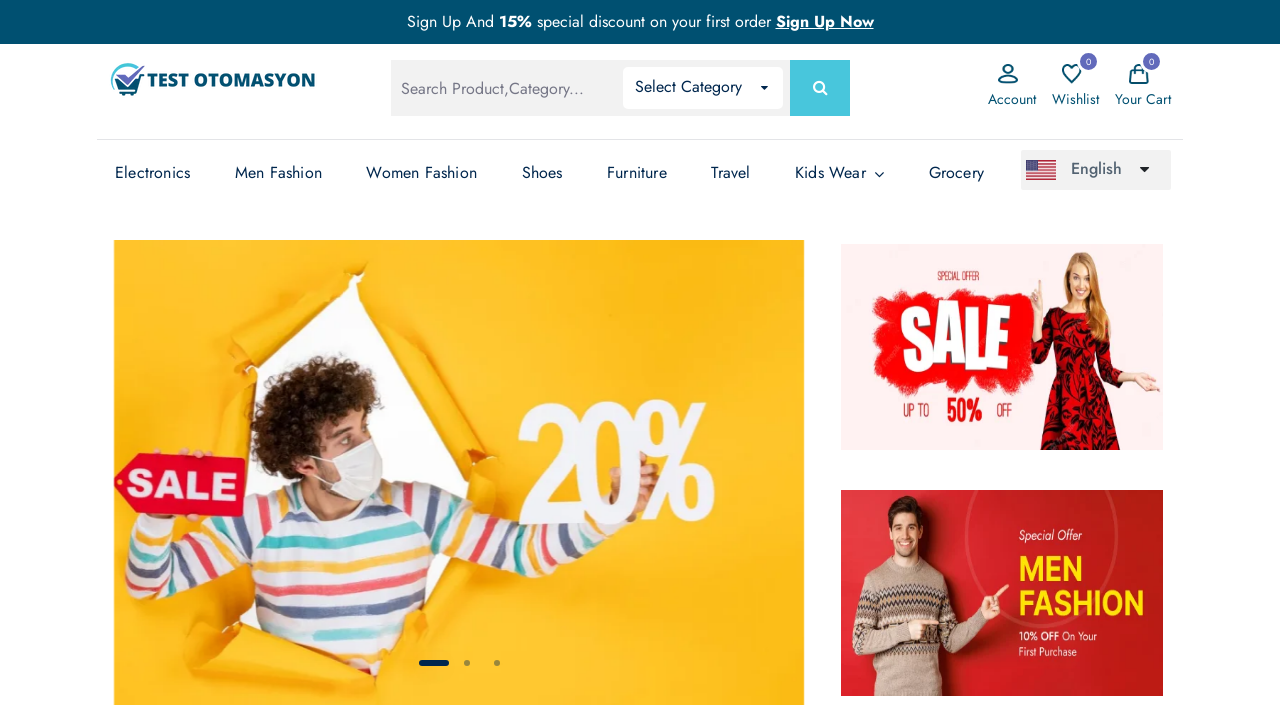

Filled search field with 'phone' on #global-search
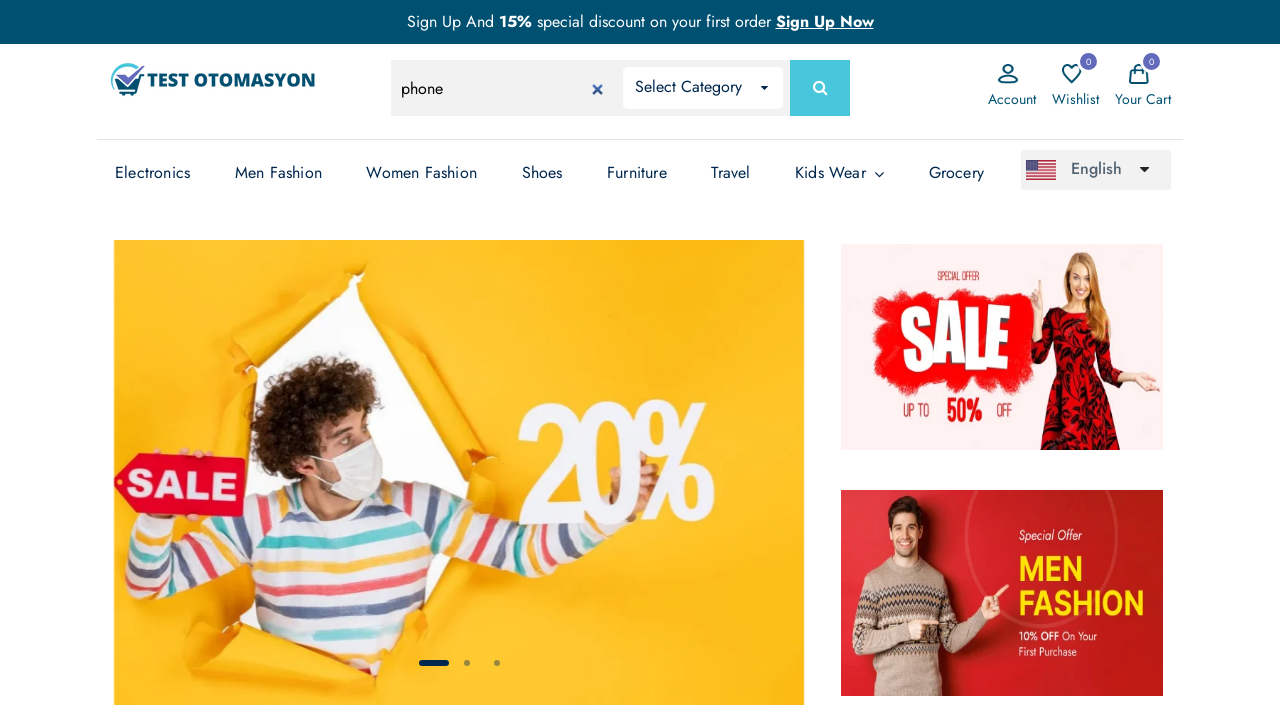

Pressed Enter to submit search on #global-search
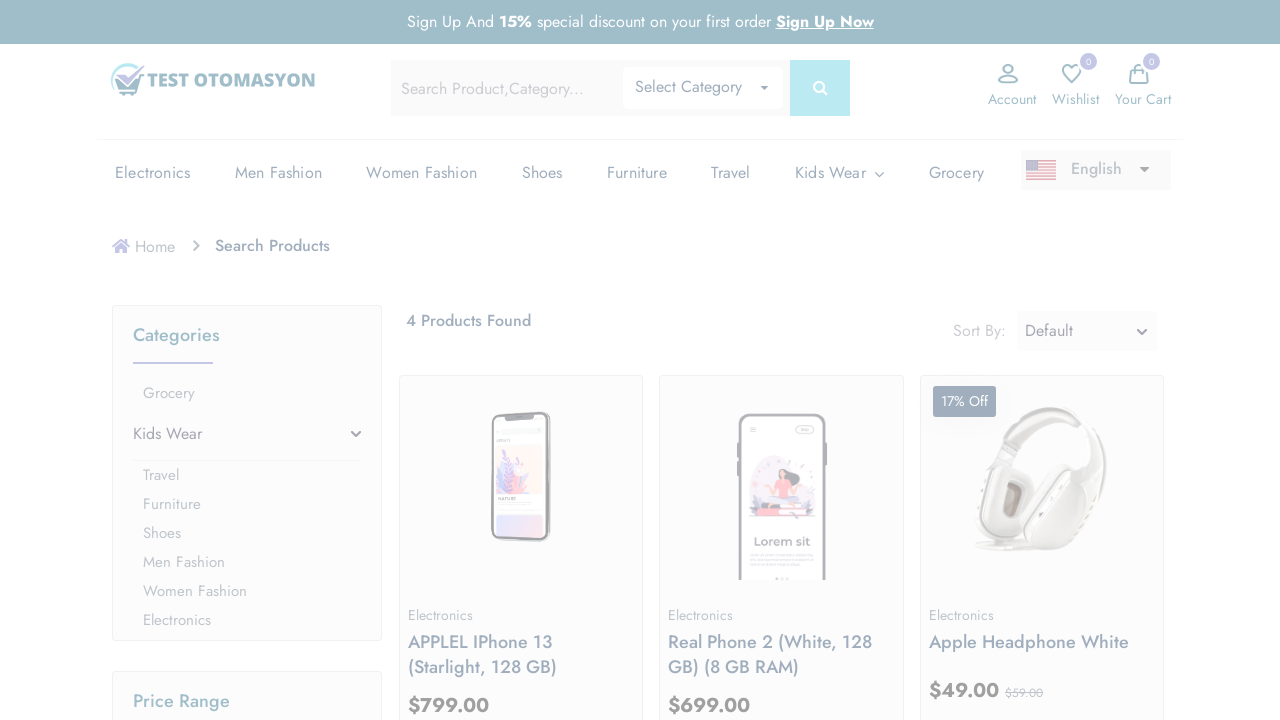

Search results loaded and product images visible
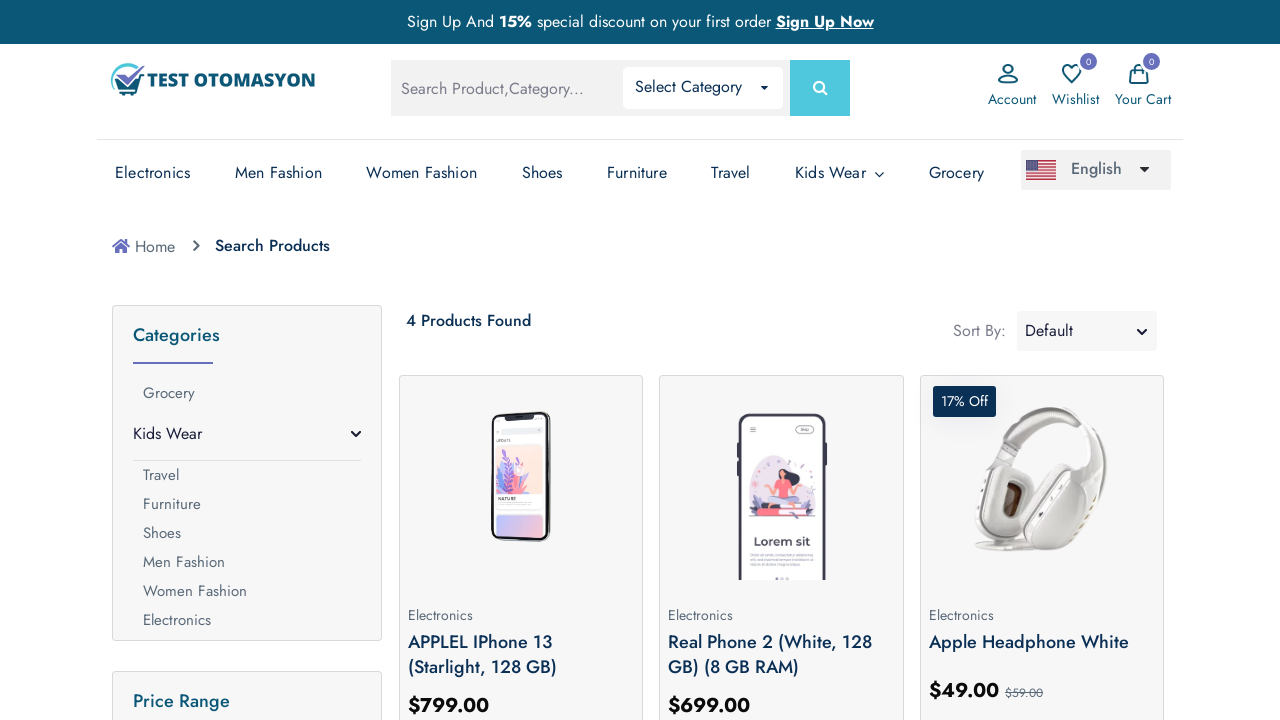

Clicked on the first product result at (521, 480) on (//*[@class='prod-img'])[1]
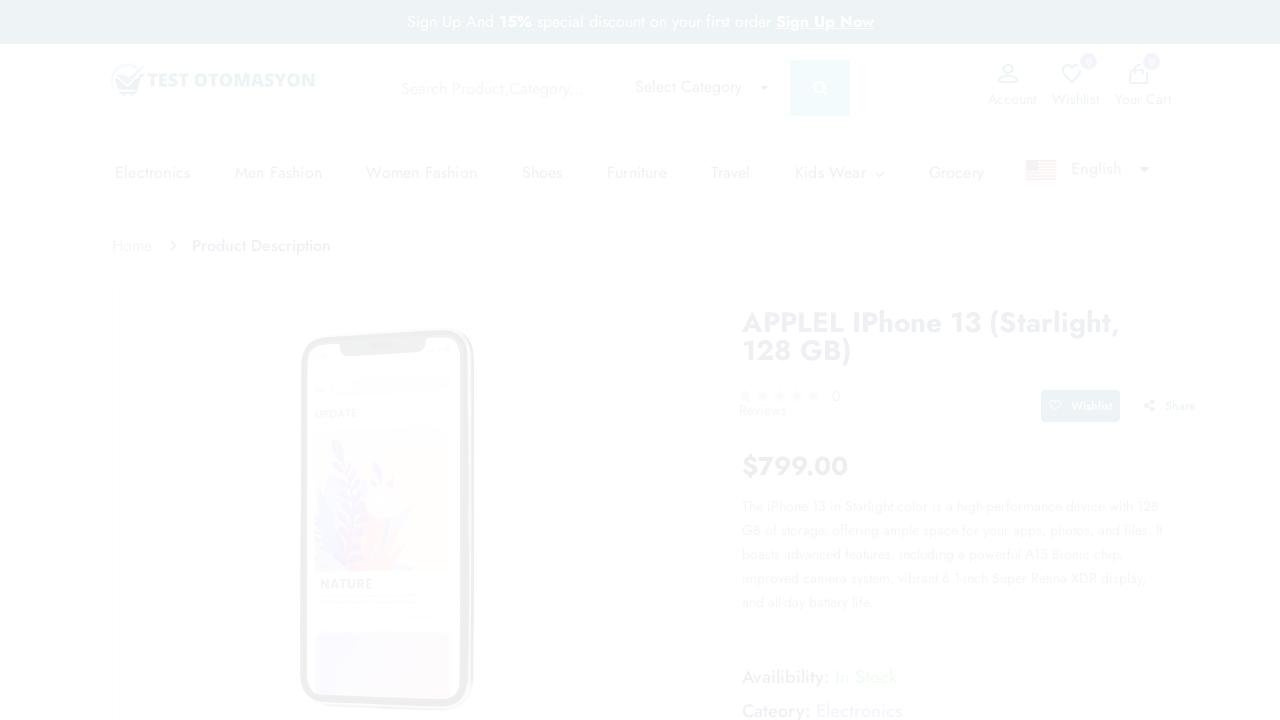

Product page loaded and product name heading visible
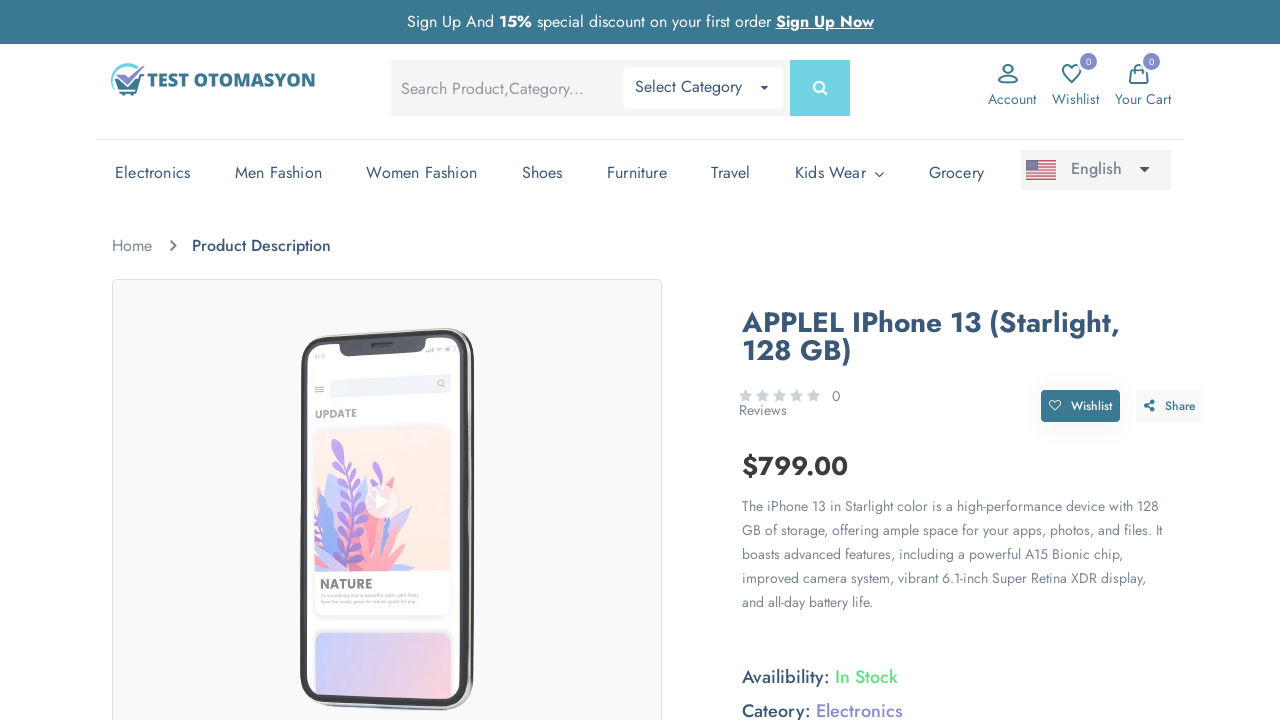

Retrieved product name: applel iphone 13 (starlight, 128 gb)
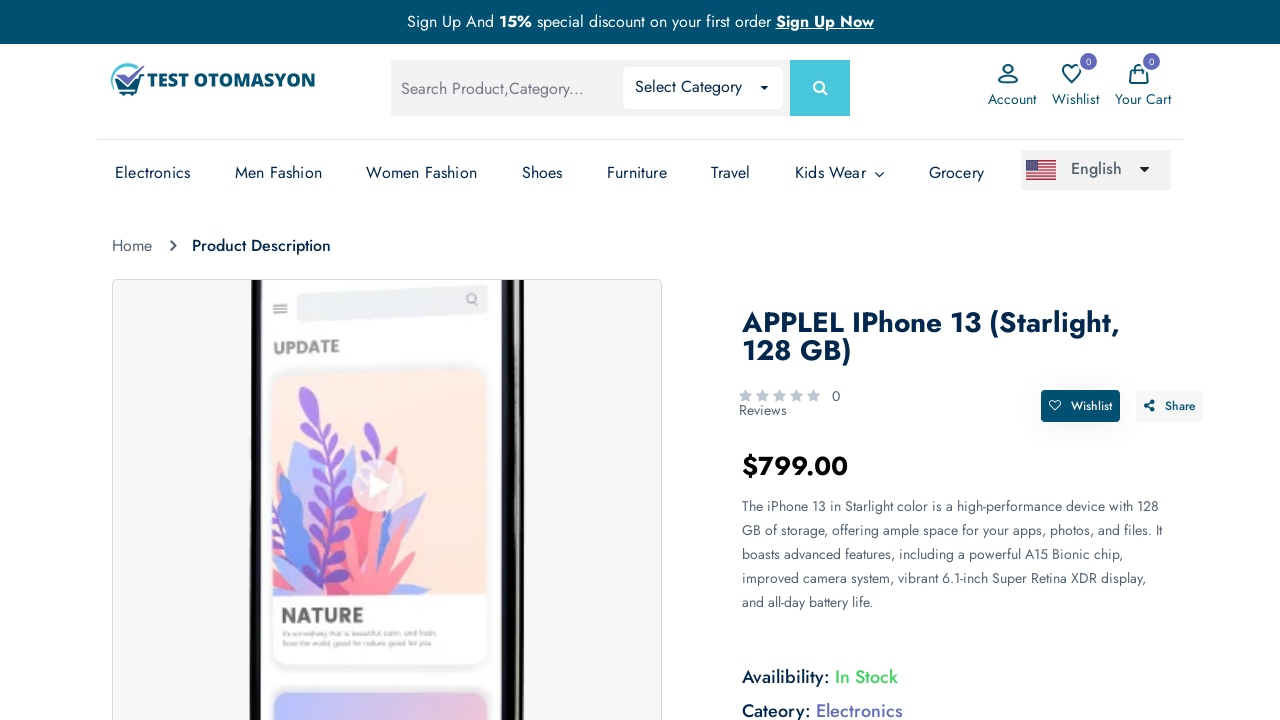

Verified product name contains 'phone'
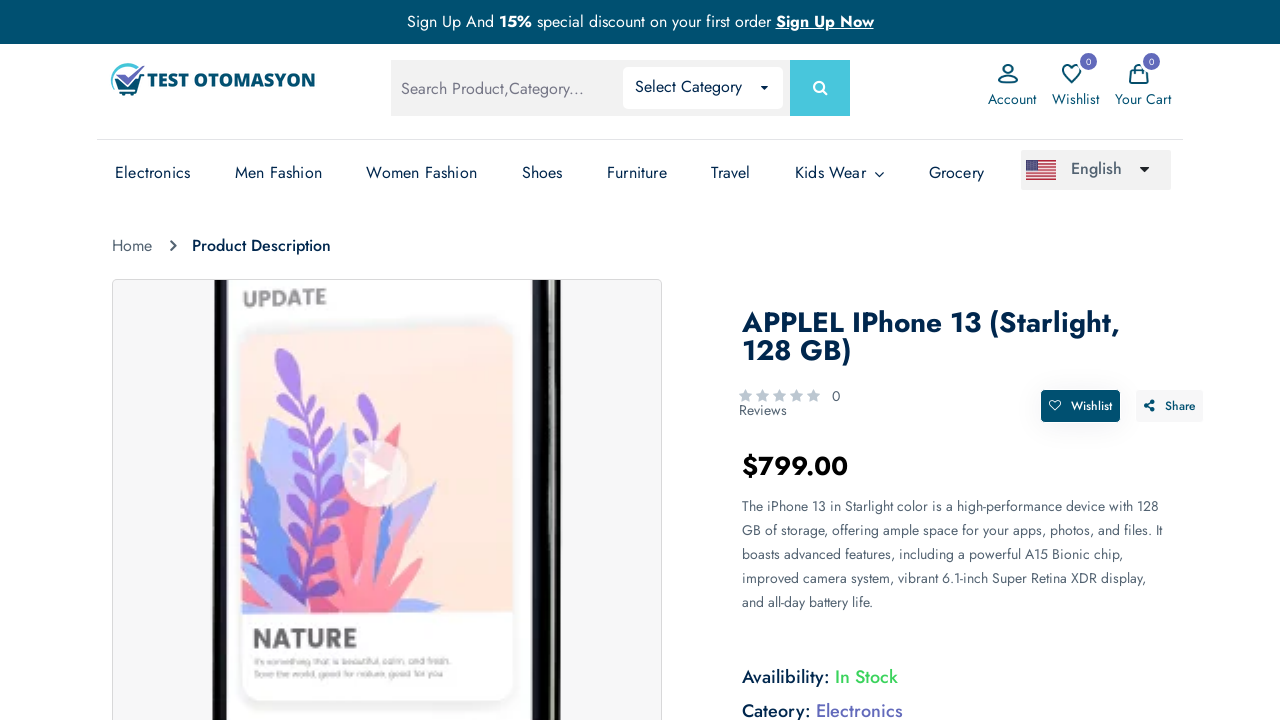

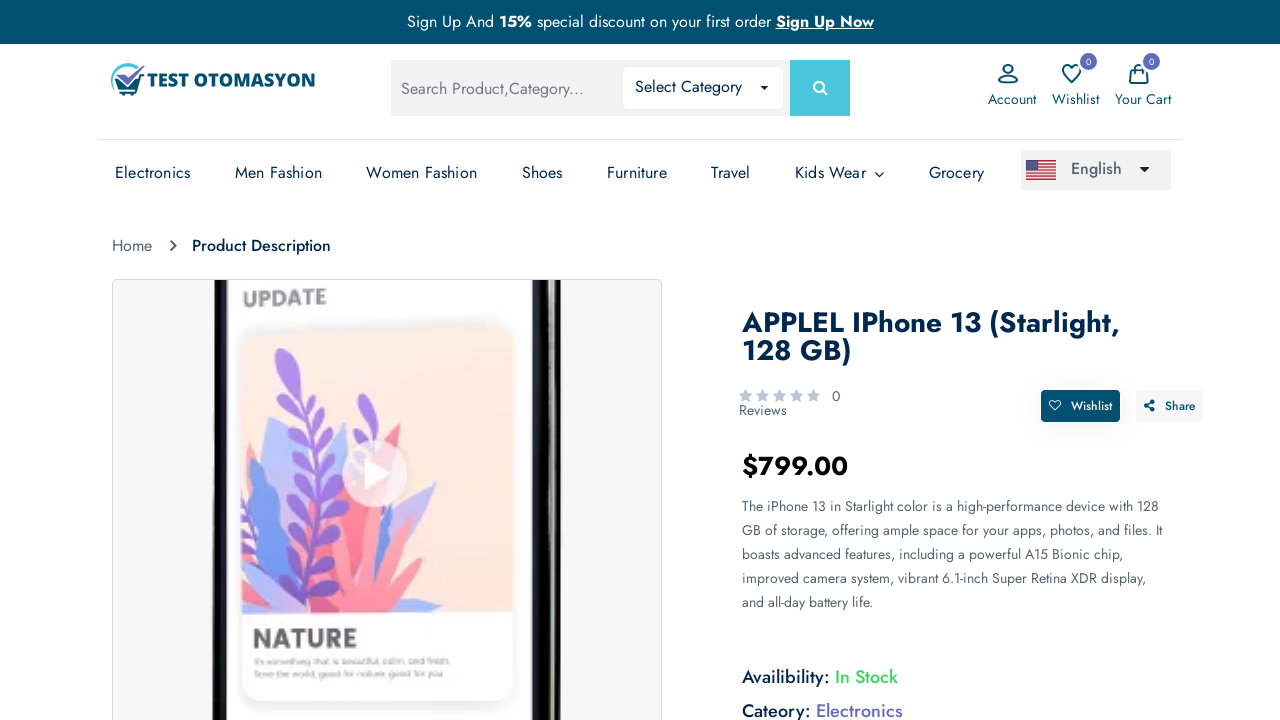